Tests checkbox selection by clicking on the first checkbox option and verifying it is checked

Starting URL: https://www.rahulshettyacademy.com/AutomationPractice/

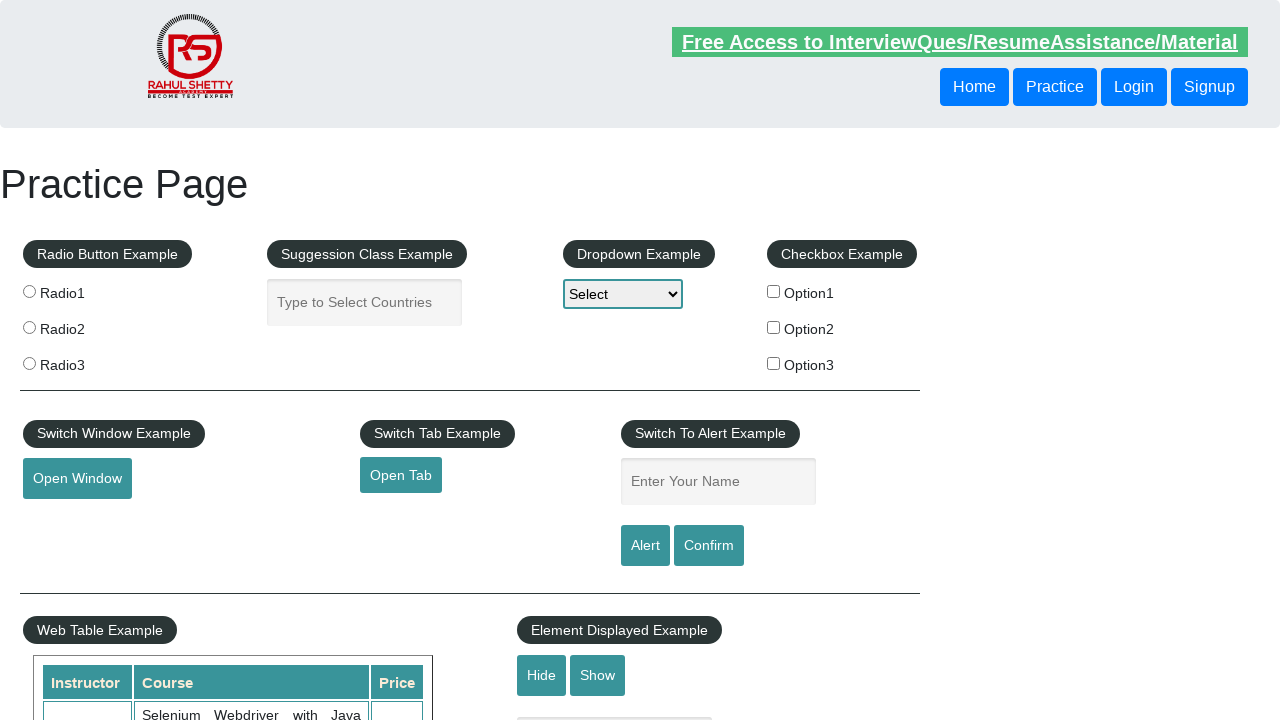

Navigated to Rahul Shetty Academy Automation Practice page
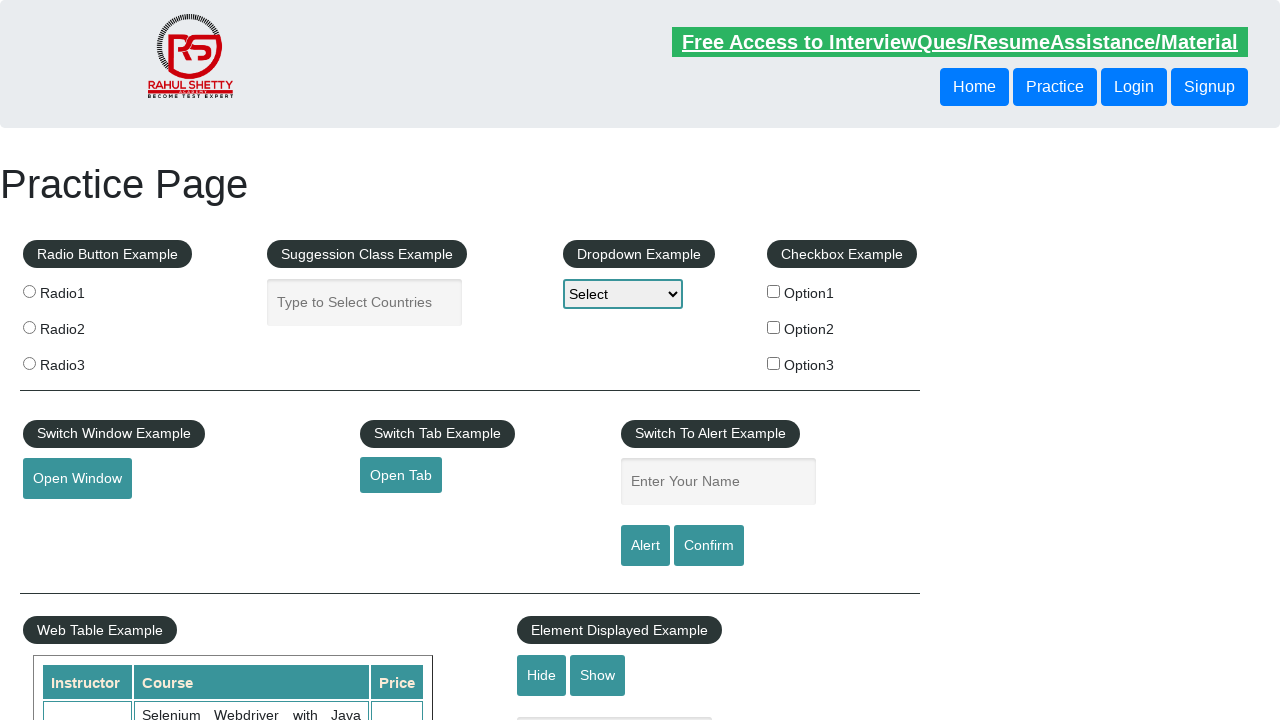

Clicked on the first checkbox option at (774, 291) on input#checkBoxOption1
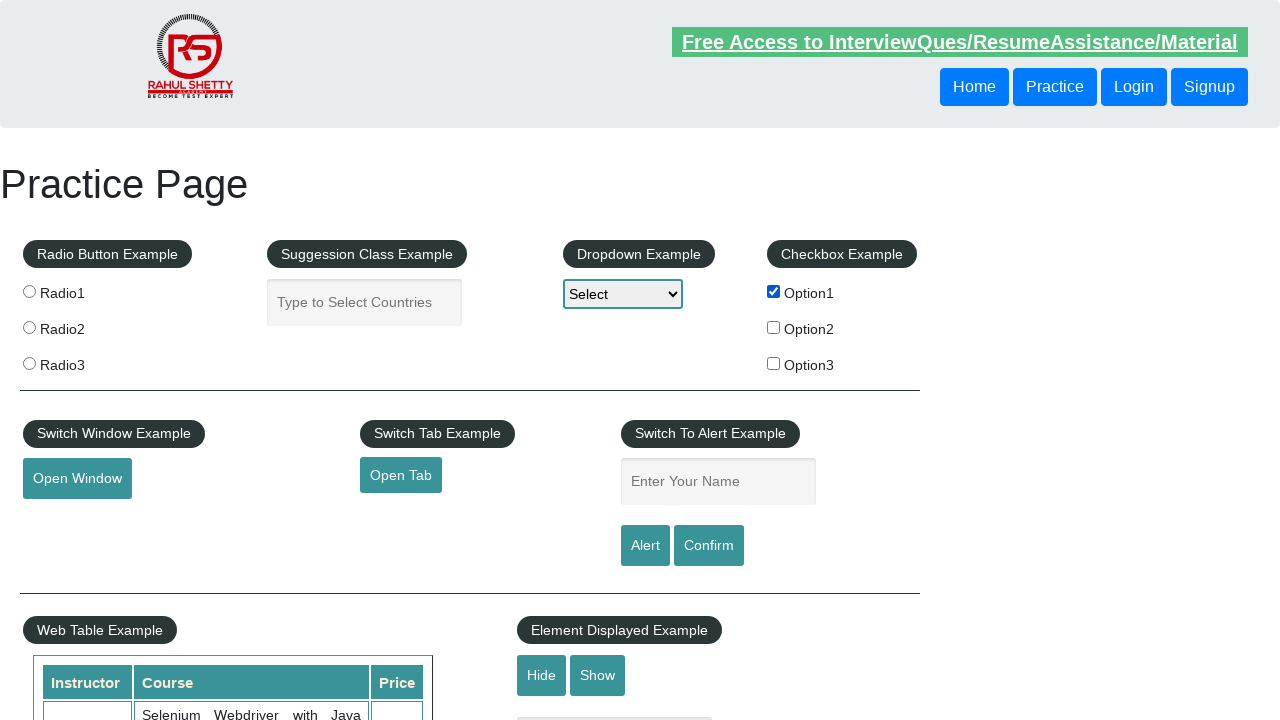

Verified that the first checkbox option is checked
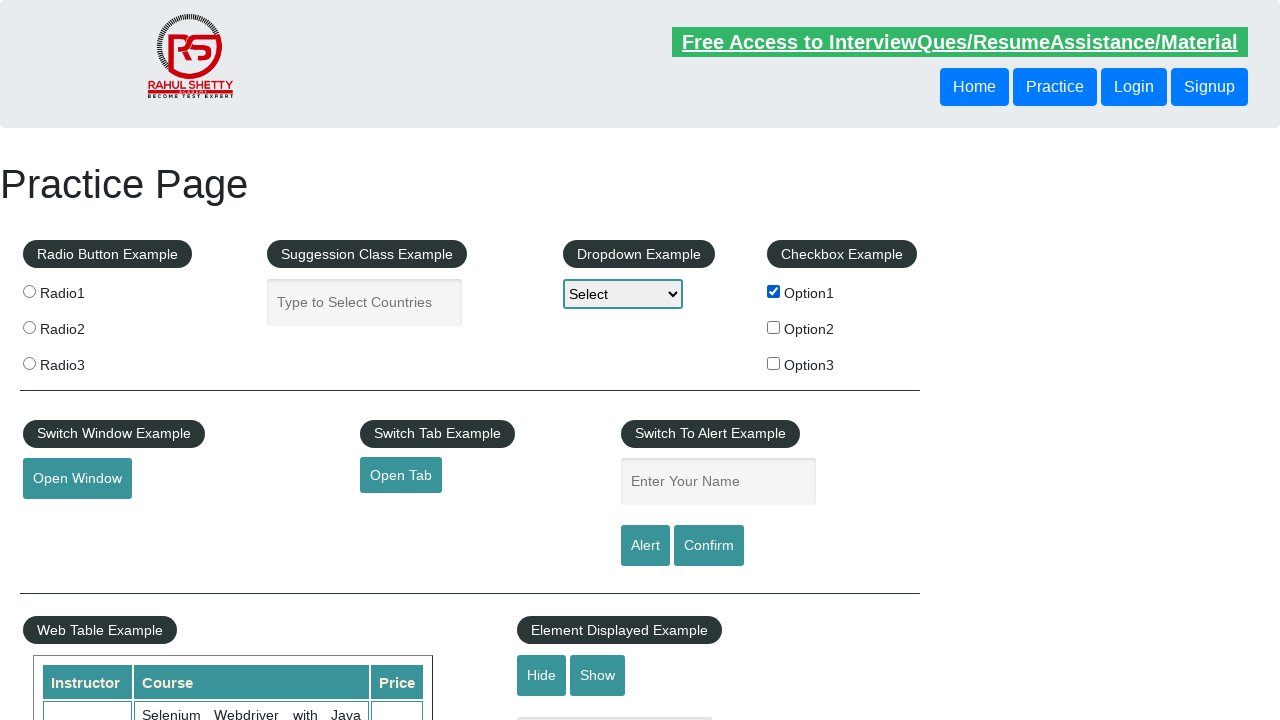

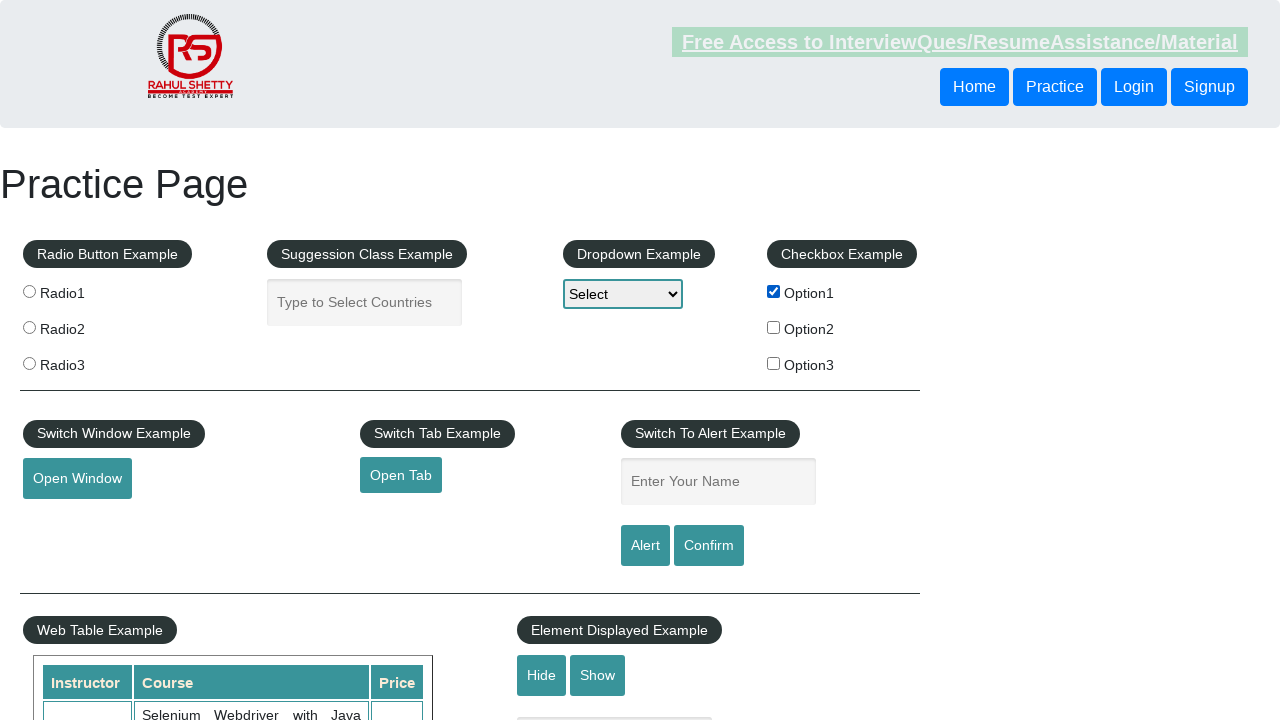